Tests registration form submission by filling in first name, last name, and email fields, then verifying successful registration message

Starting URL: http://suninjuly.github.io/registration1.html

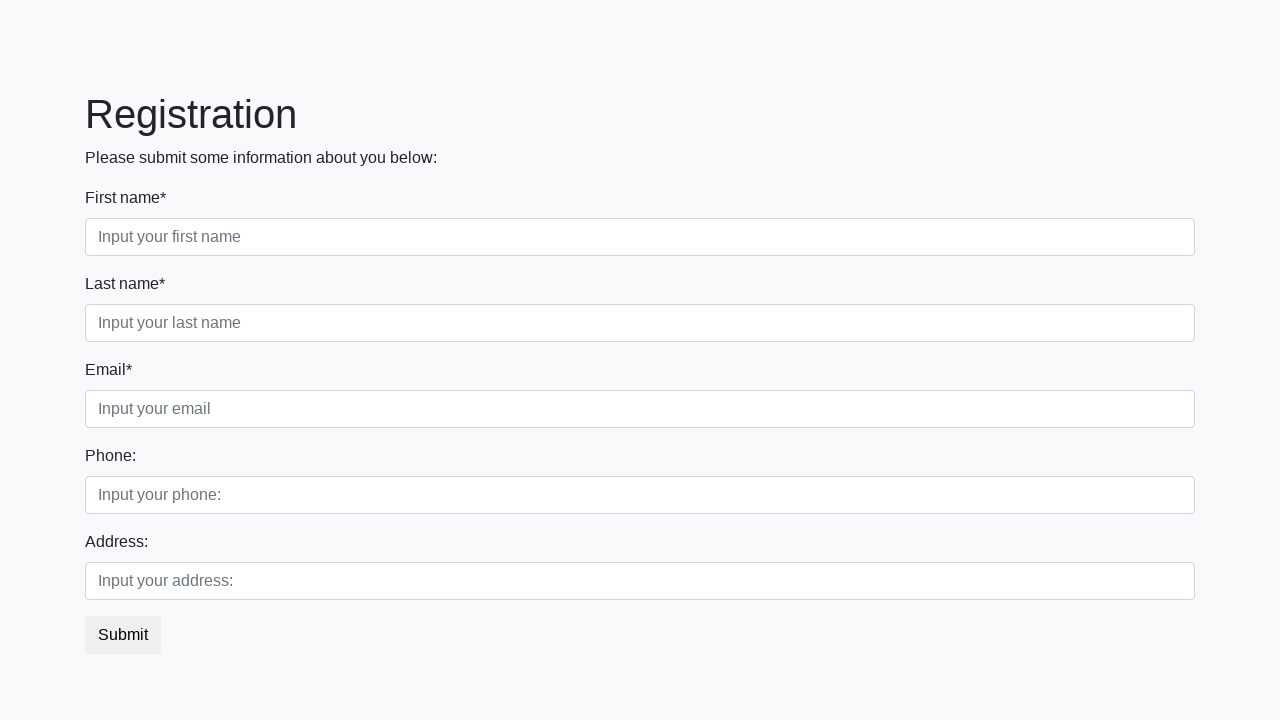

Filled first name field with 'Ivan' on //input[@placeholder='Input your first name']
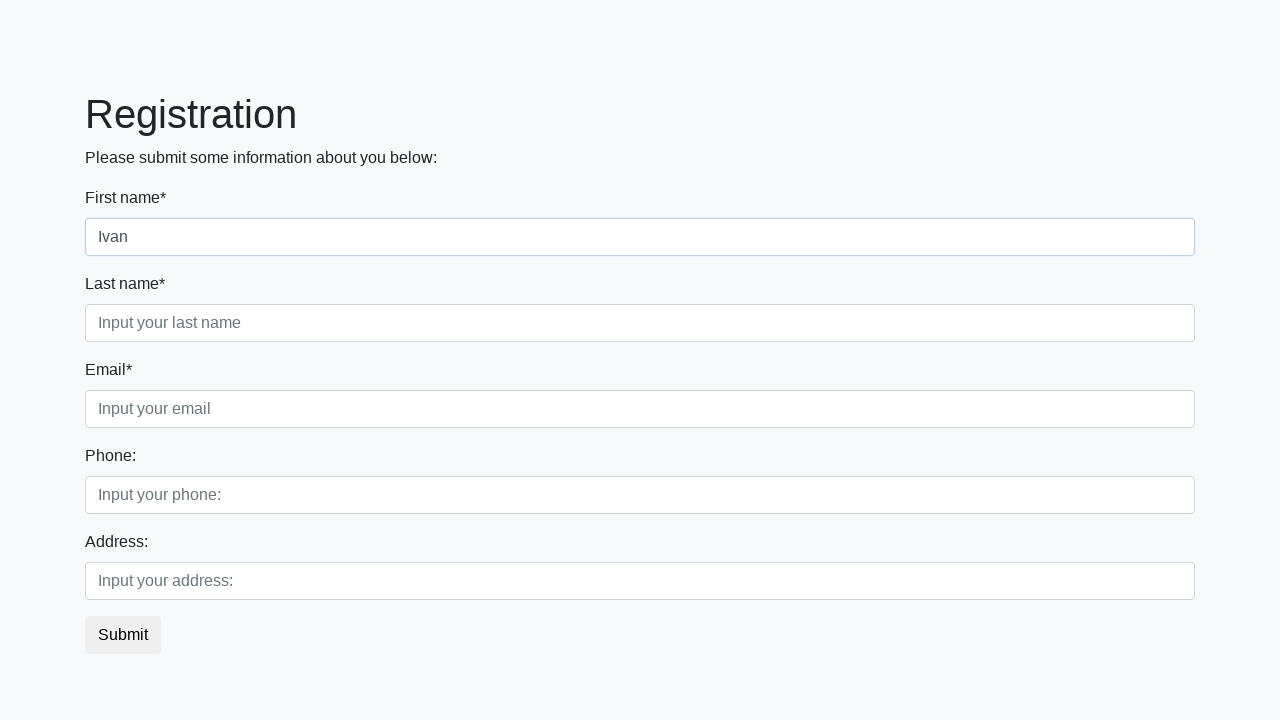

Filled last name field with 'Petrov' on //input[@placeholder='Input your last name']
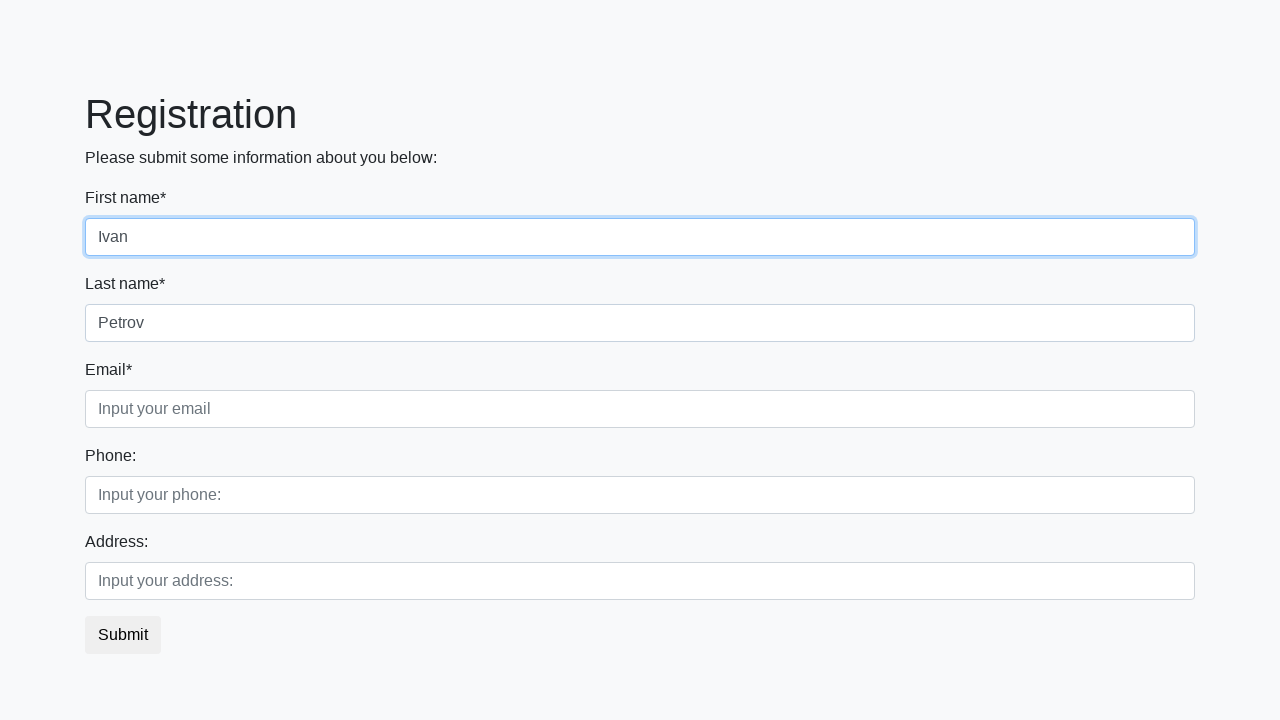

Filled email field with 'aa@mail.ru' on .third
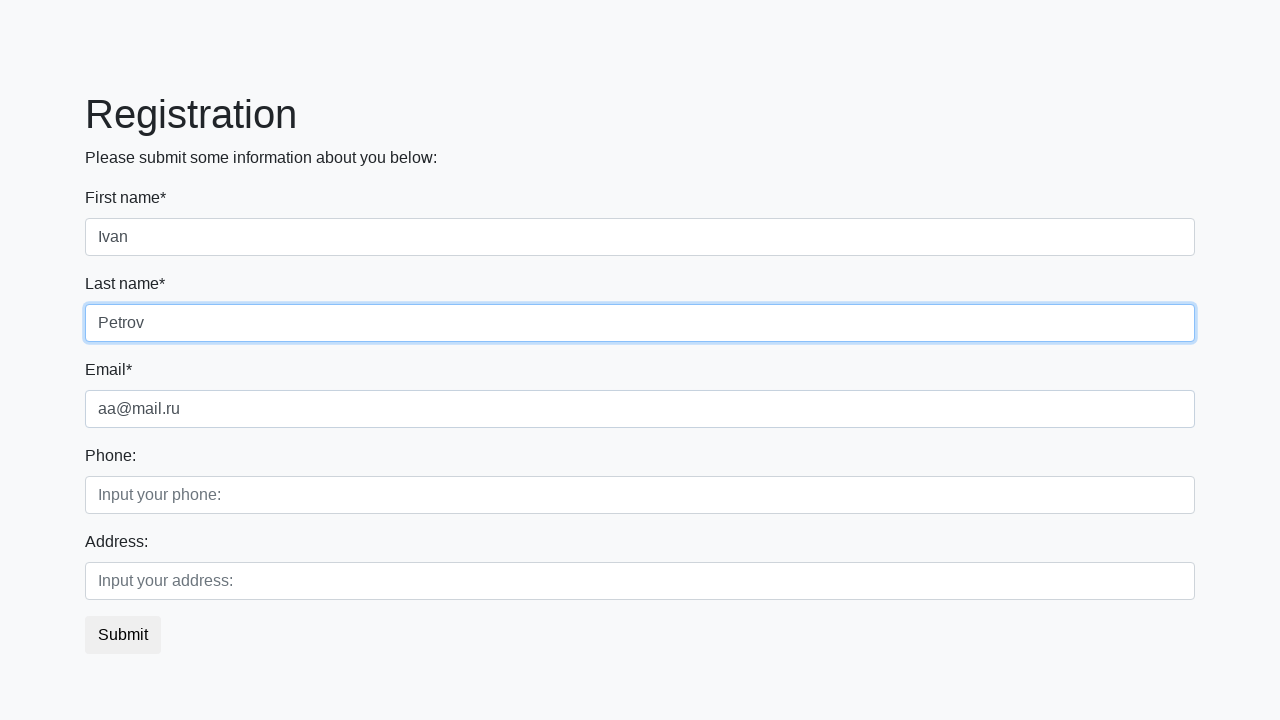

Clicked submit button to register at (123, 635) on button.btn
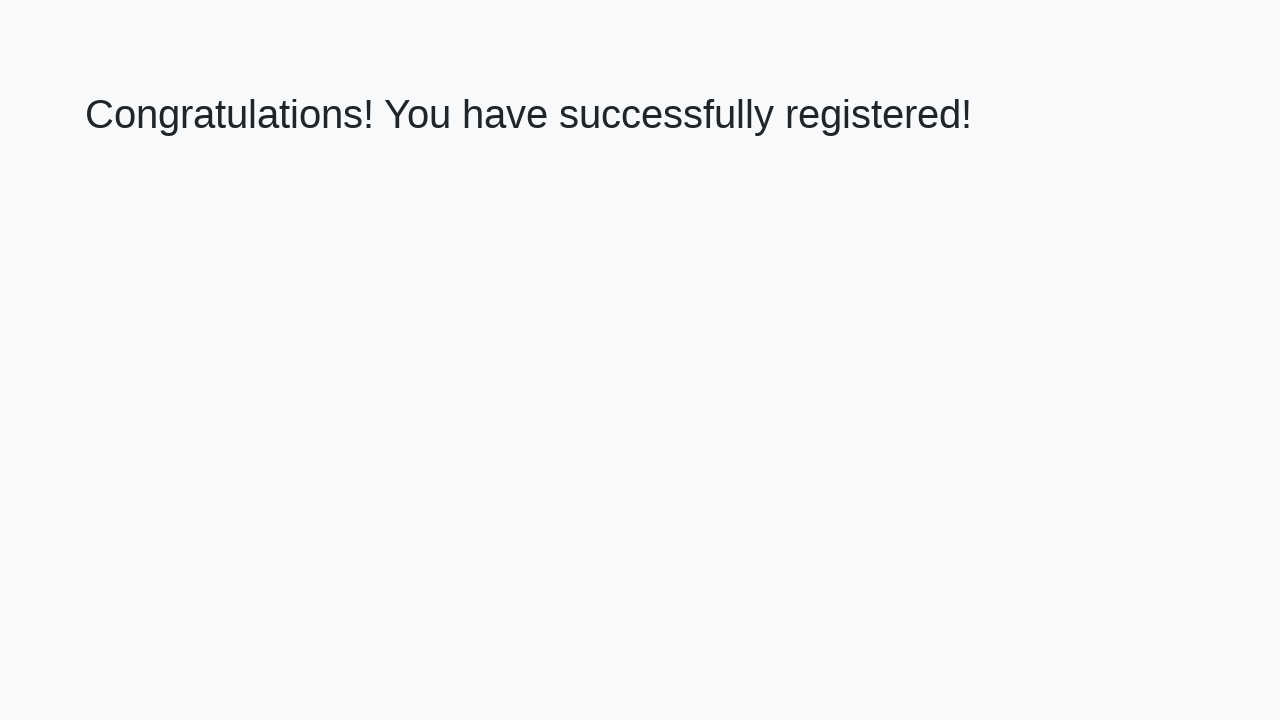

Success message heading loaded
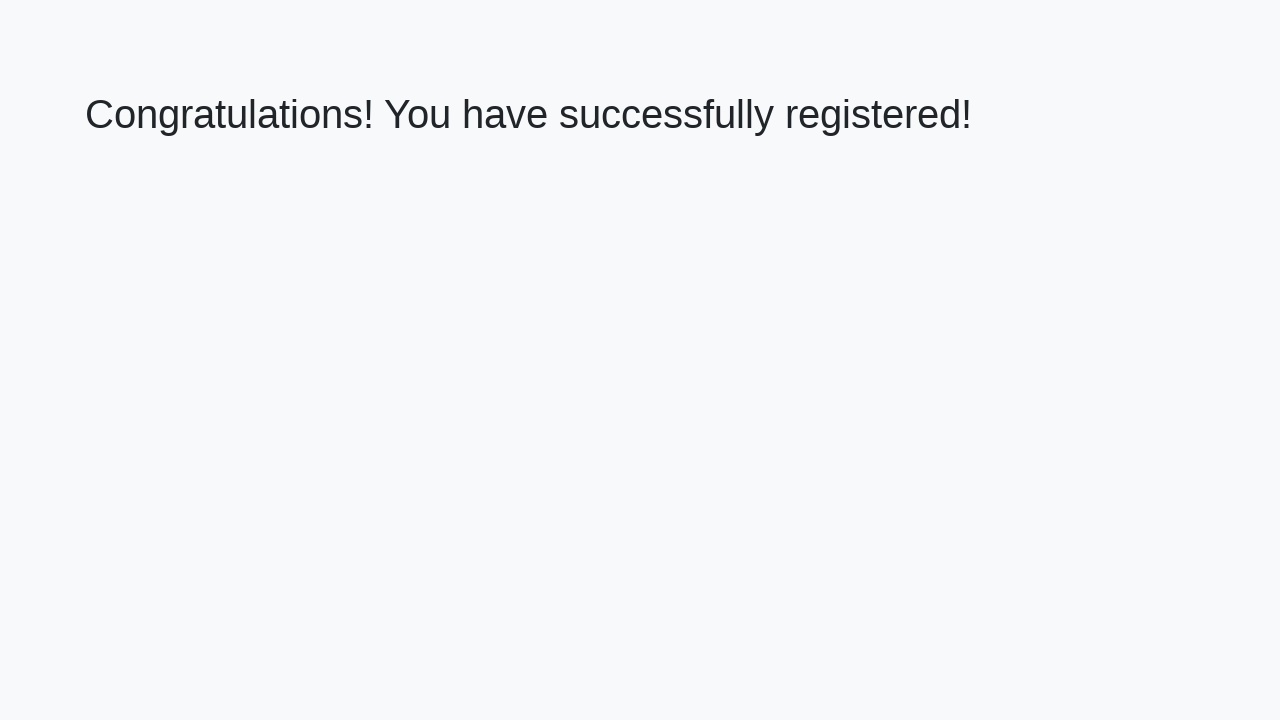

Retrieved success message text: 'Congratulations! You have successfully registered!'
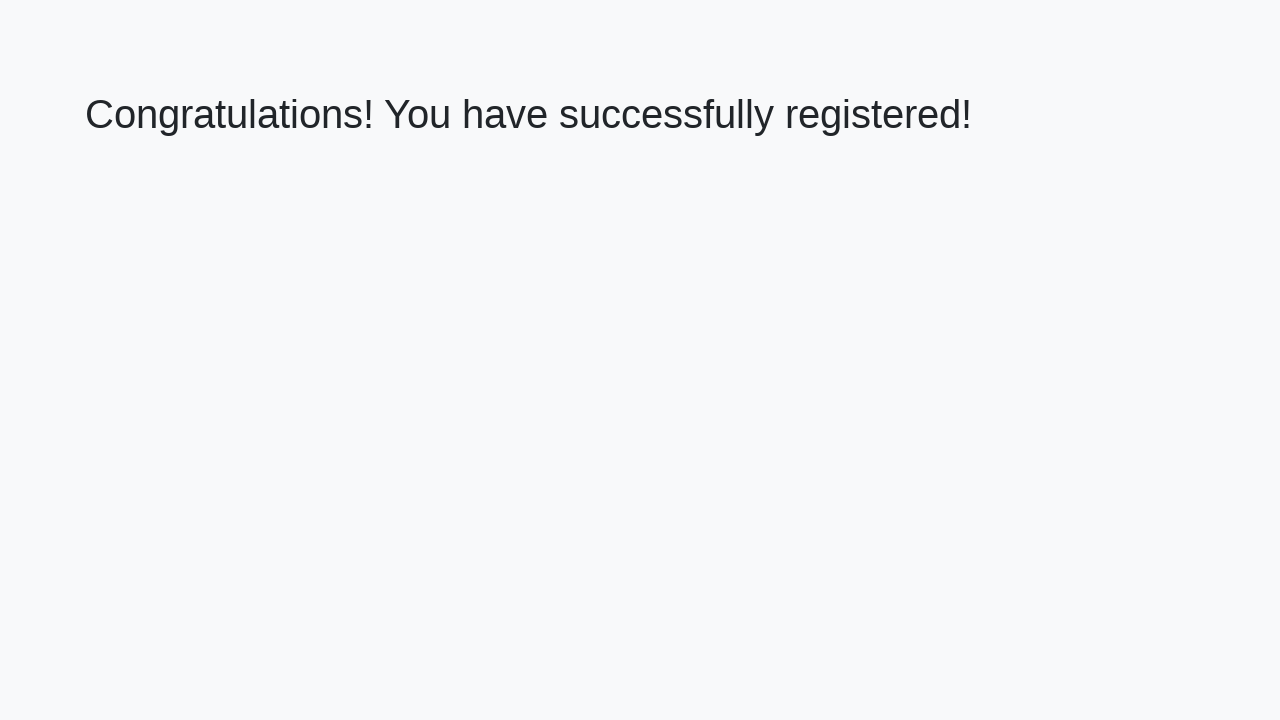

Verified registration success message matches expected text
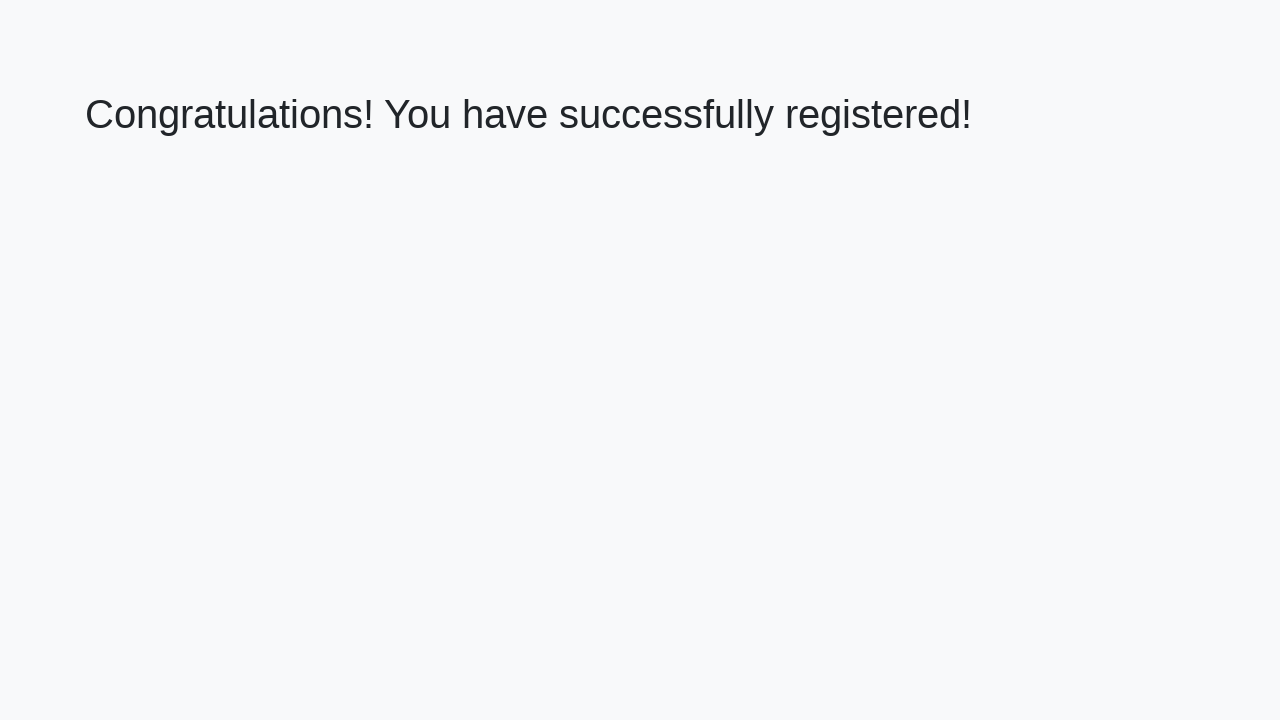

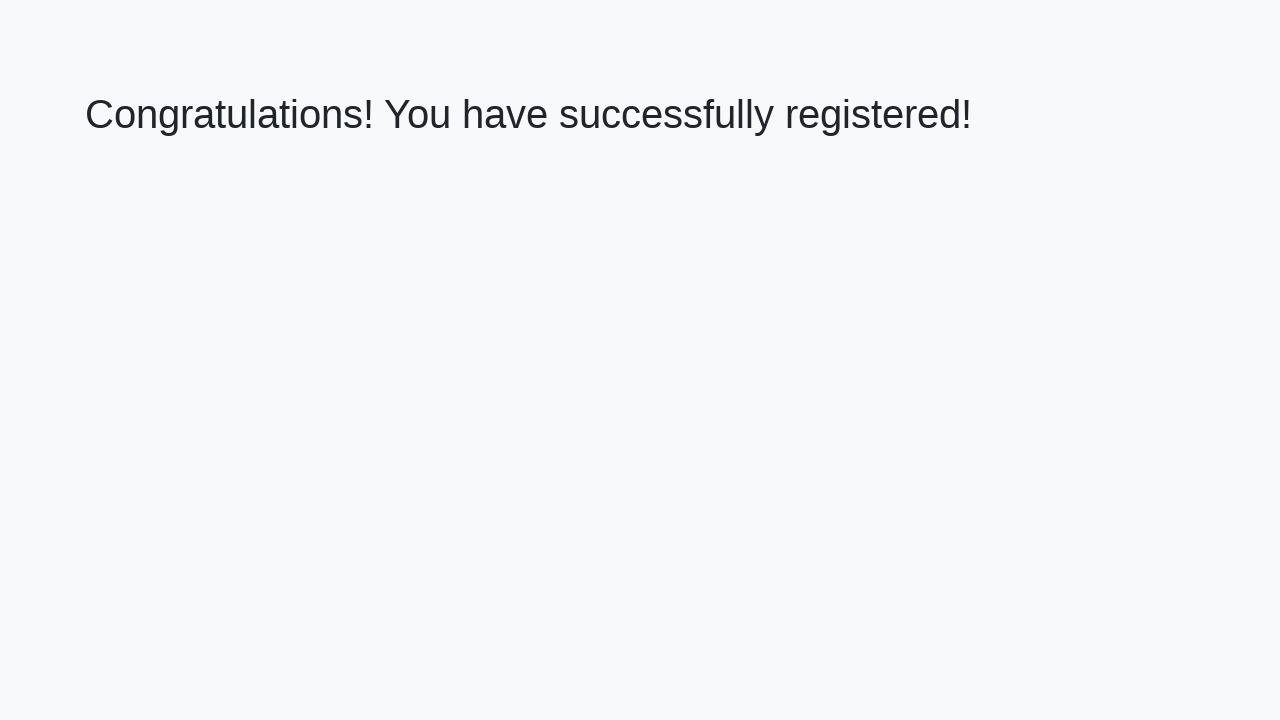